Tests an e-commerce site by adding multiple products to cart and applying a promo code

Starting URL: https://rahulshettyacademy.com/seleniumPractise

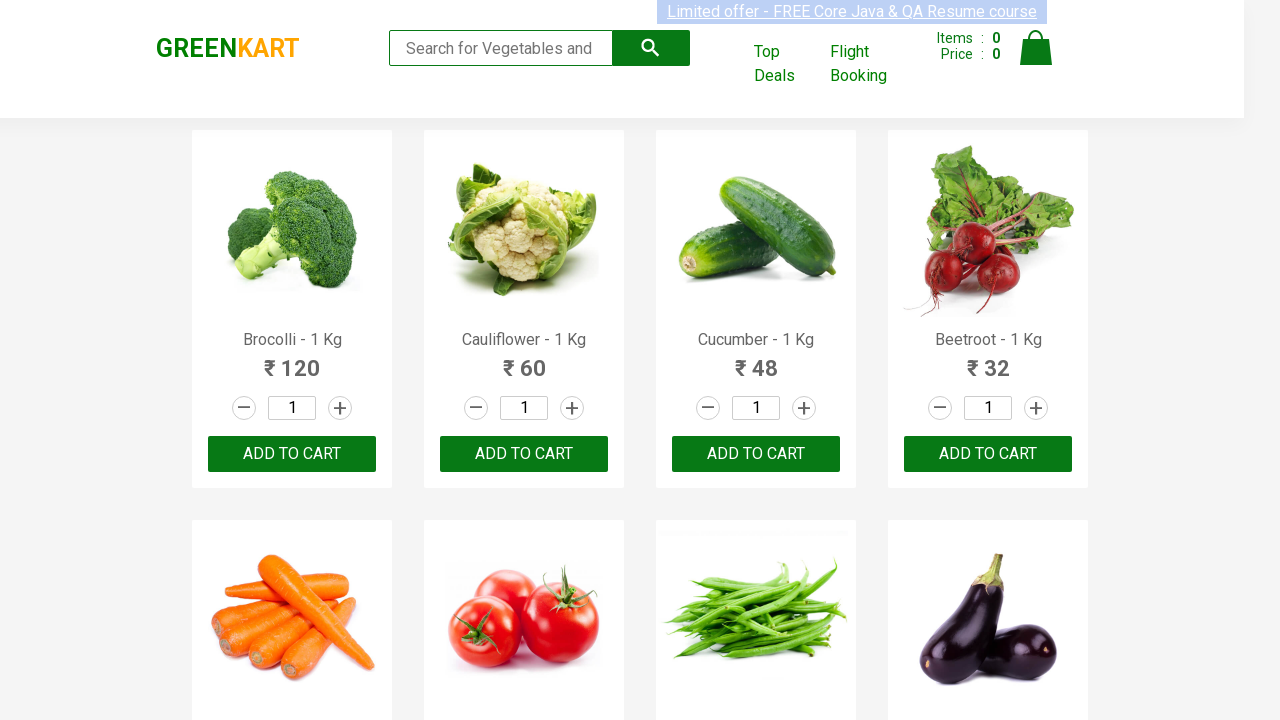

Waited for products to load on e-commerce site
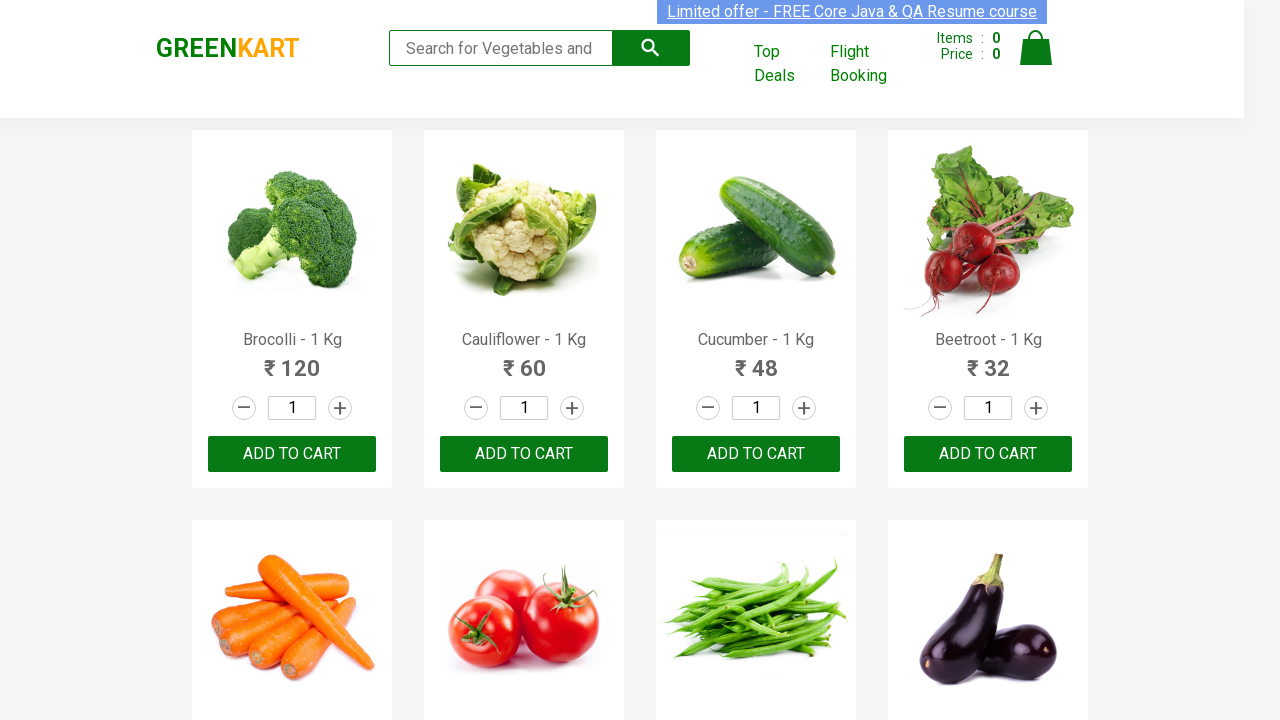

Retrieved all product names from the page
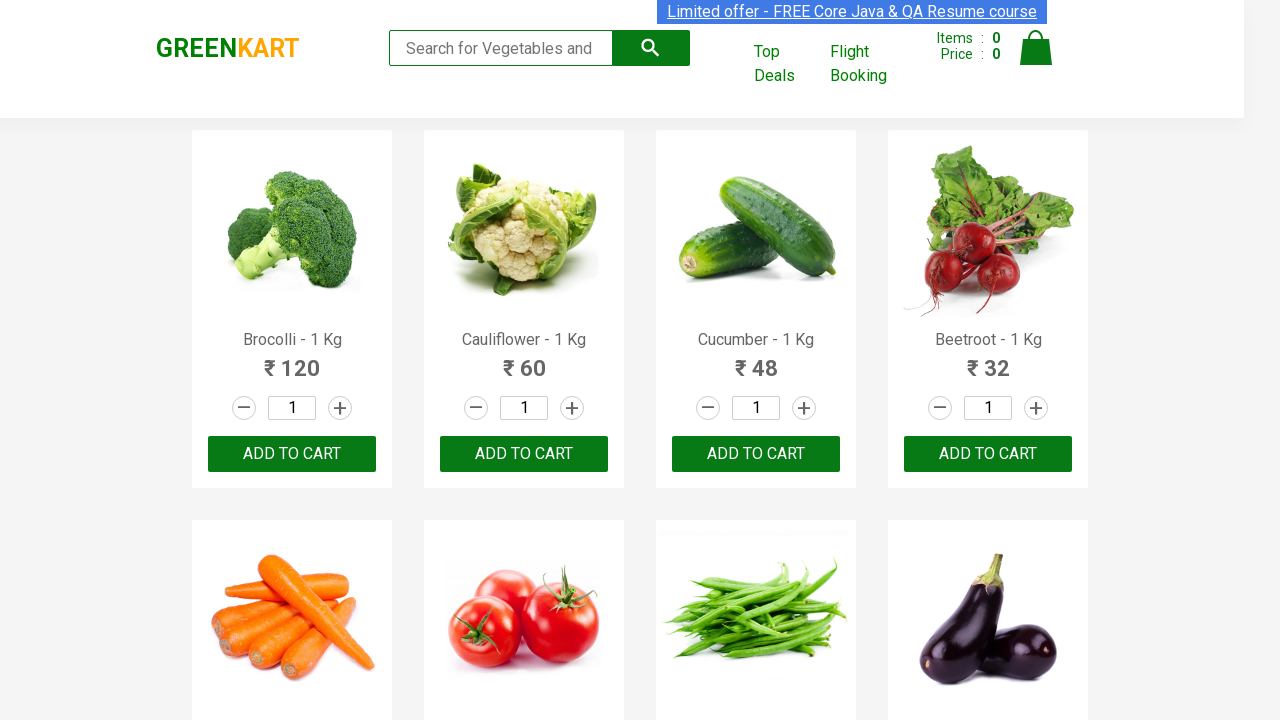

Added Cucumber to cart at (756, 454) on div.product-action > button >> nth=2
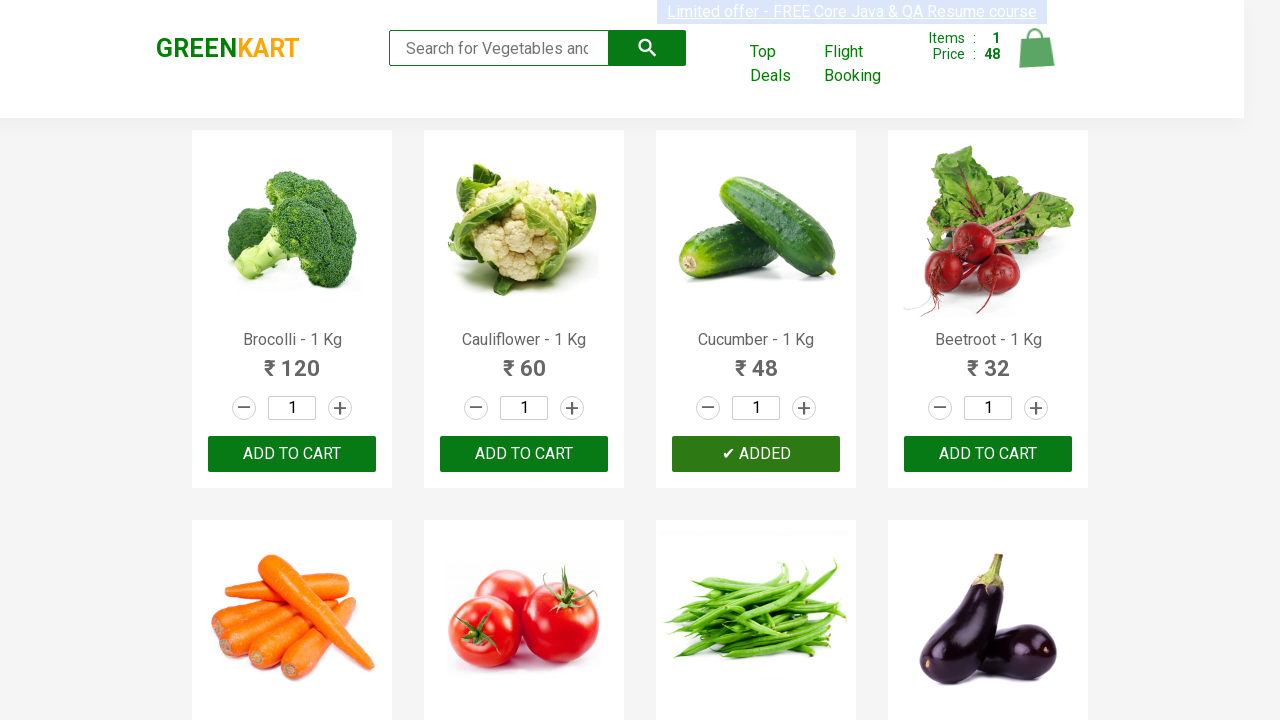

Added Beans to cart at (756, 360) on div.product-action > button >> nth=6
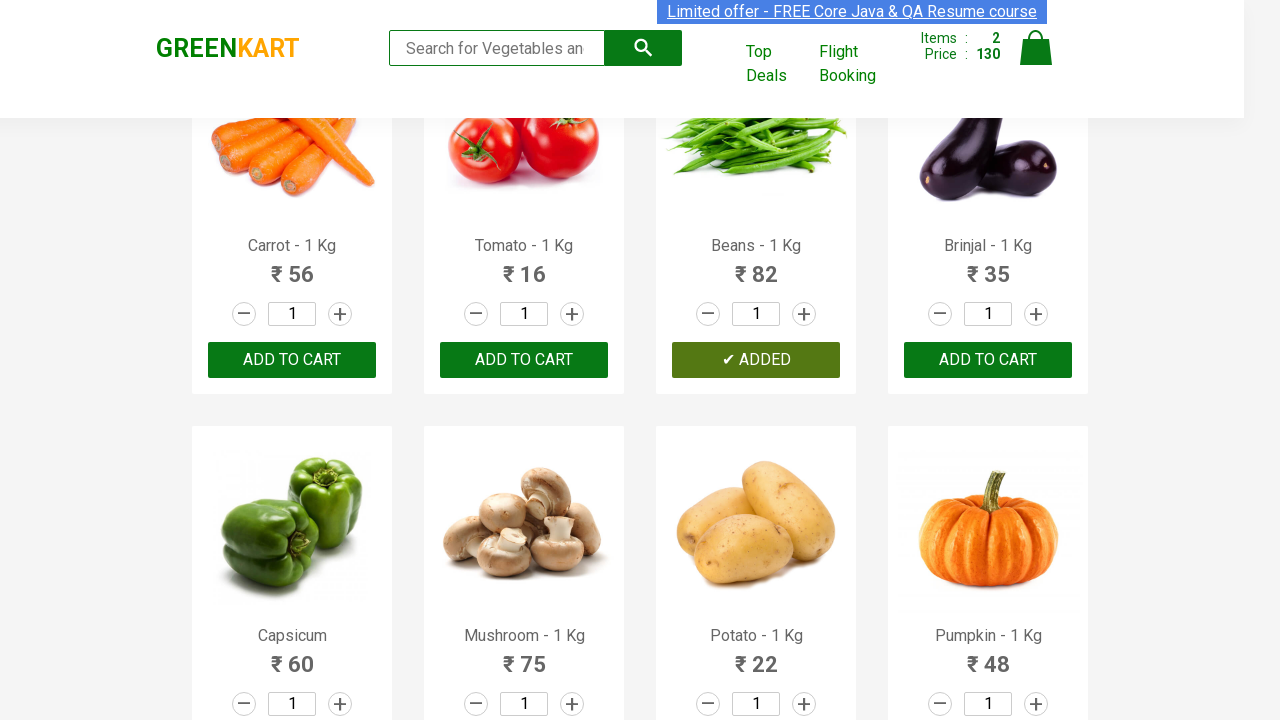

Added Mushroom to cart at (524, 360) on div.product-action > button >> nth=9
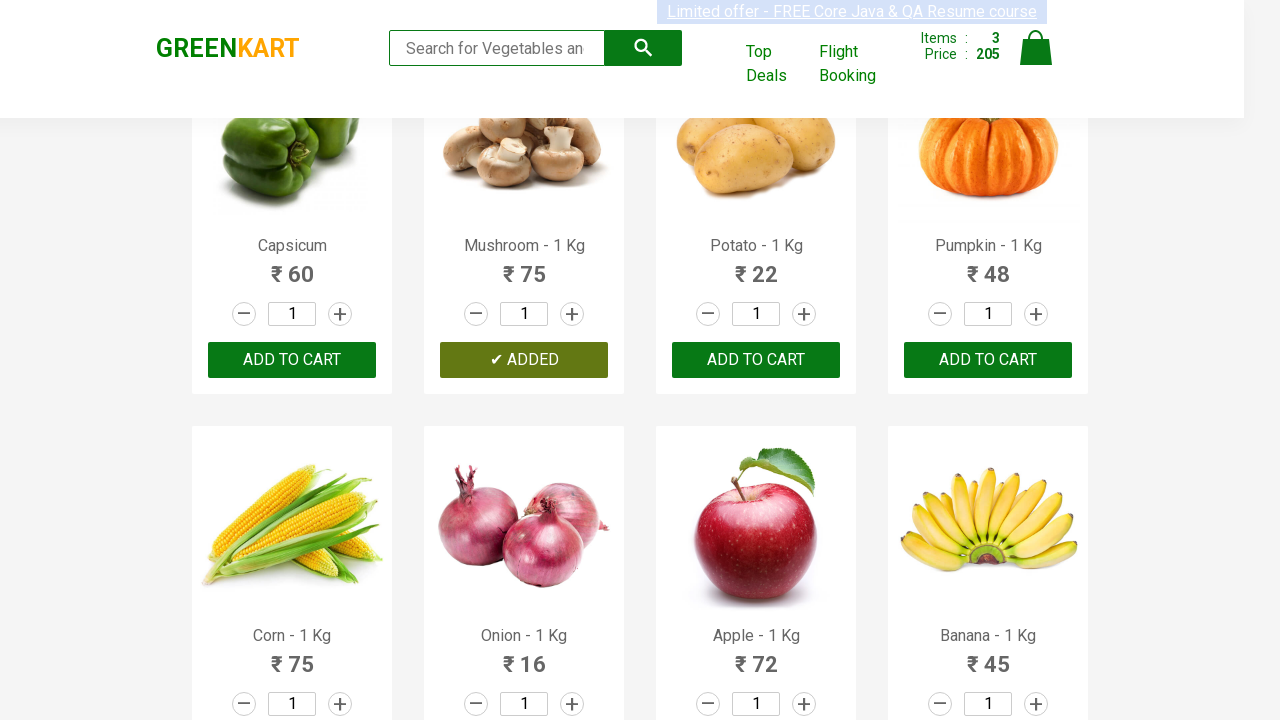

Clicked on cart icon to view cart at (1036, 48) on img[alt='Cart']
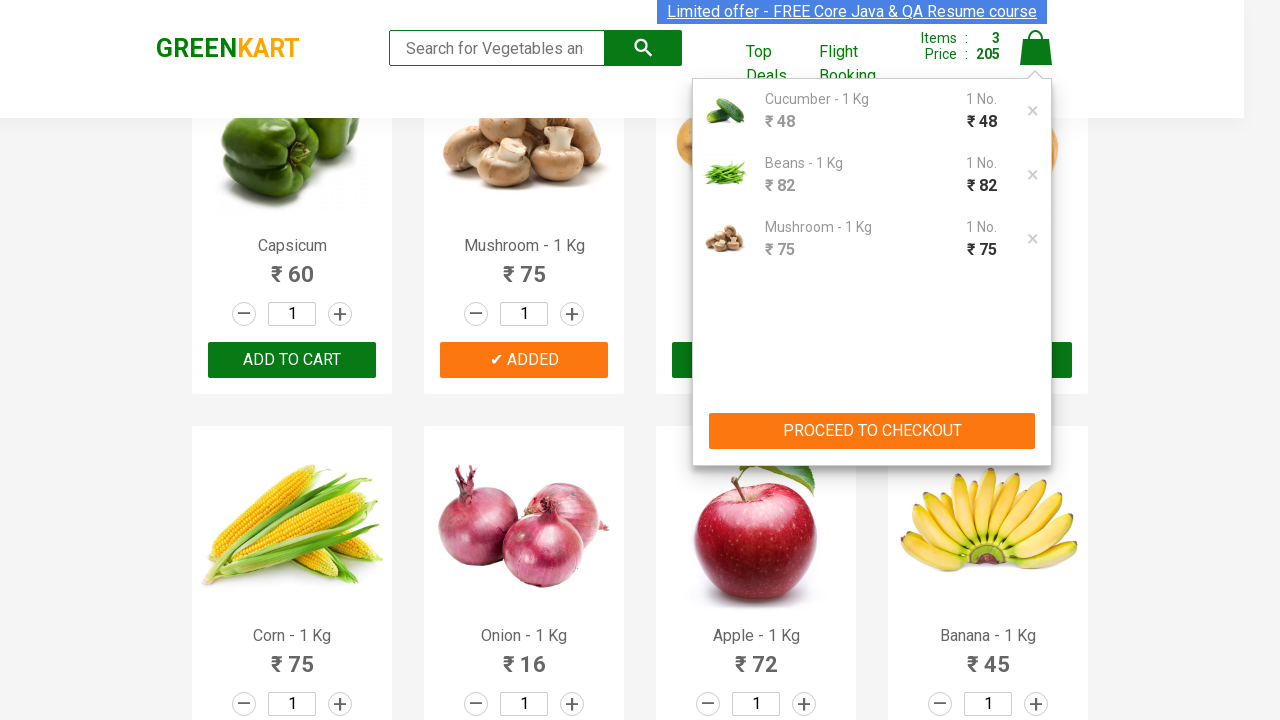

Clicked proceed to checkout button at (872, 431) on xpath=//div[@class='cart-preview active']/div[@class='action-block']/button
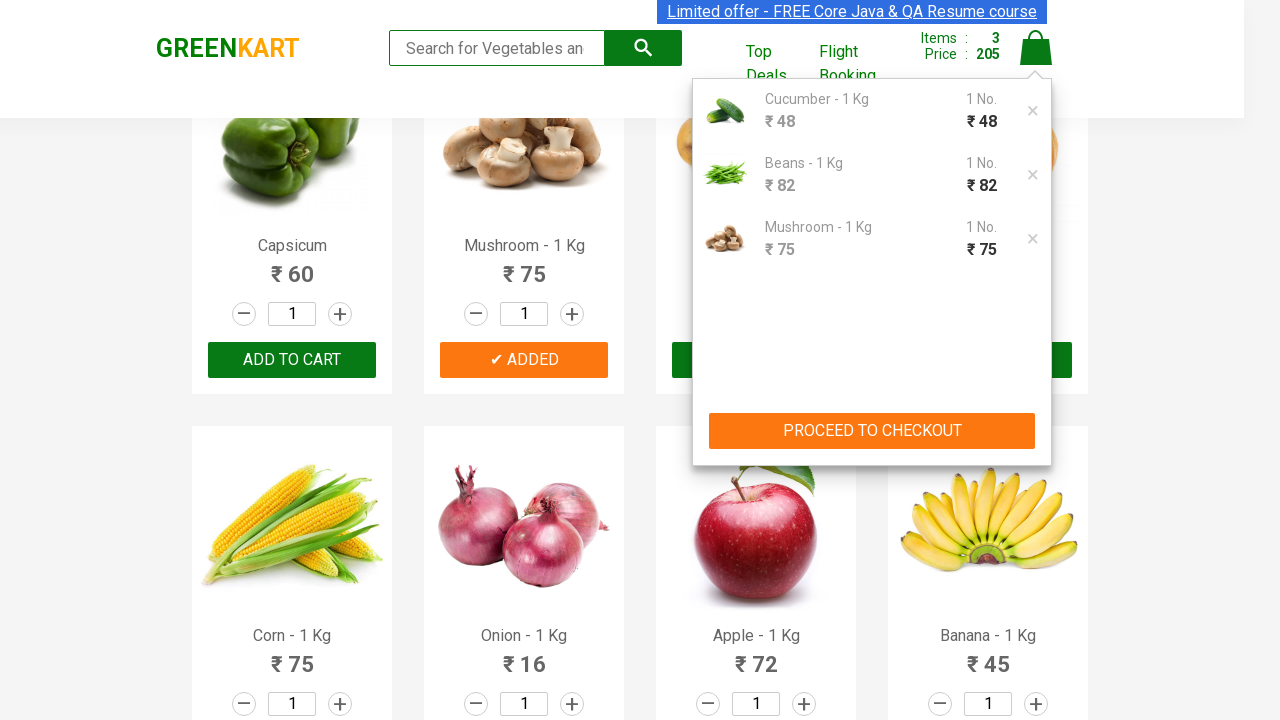

Promo code field is now visible on checkout page
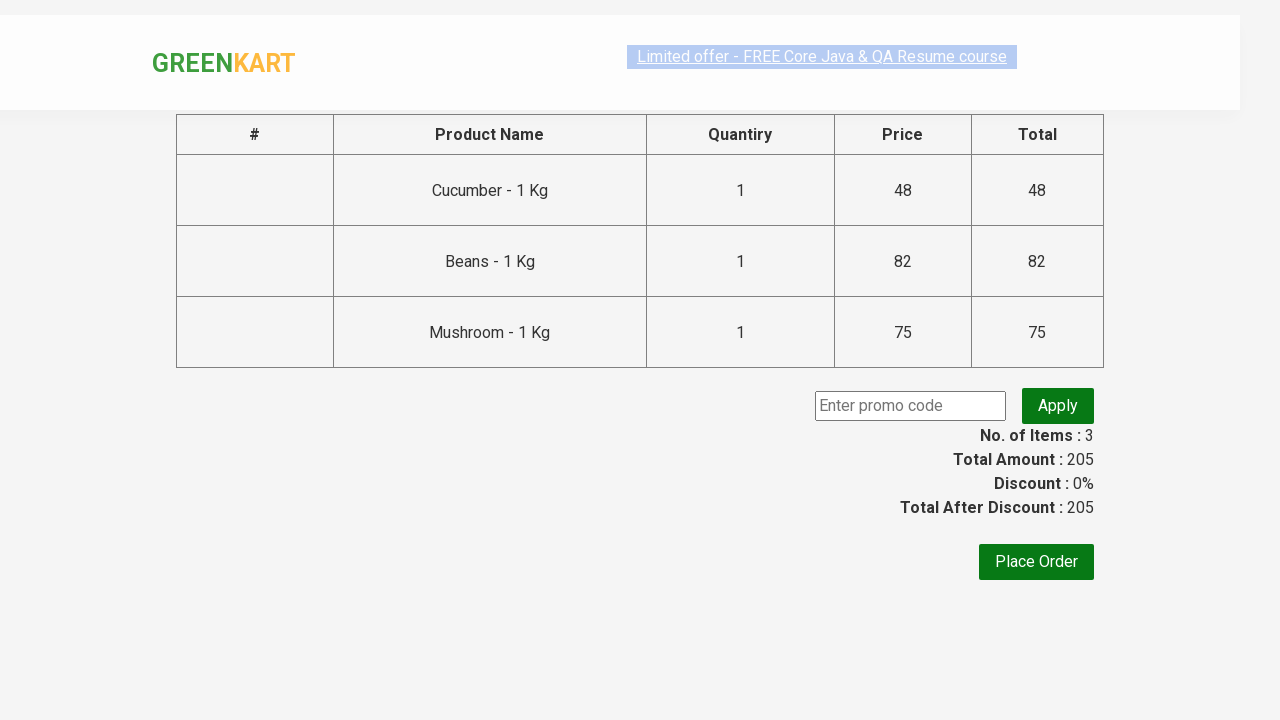

Entered promo code 'rahulshettyacademy' in promo code field on .promoCode
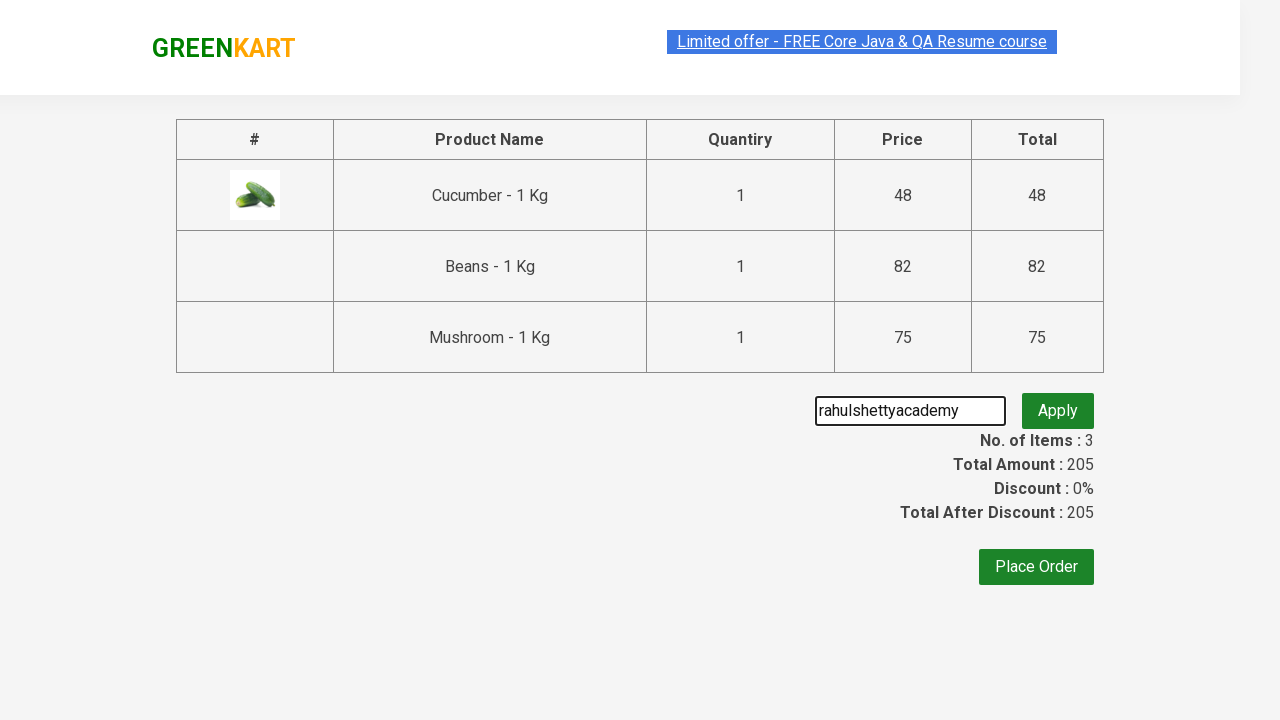

Clicked Apply button to apply the promo code at (1058, 406) on xpath=//button[contains(text(),'Apply')]
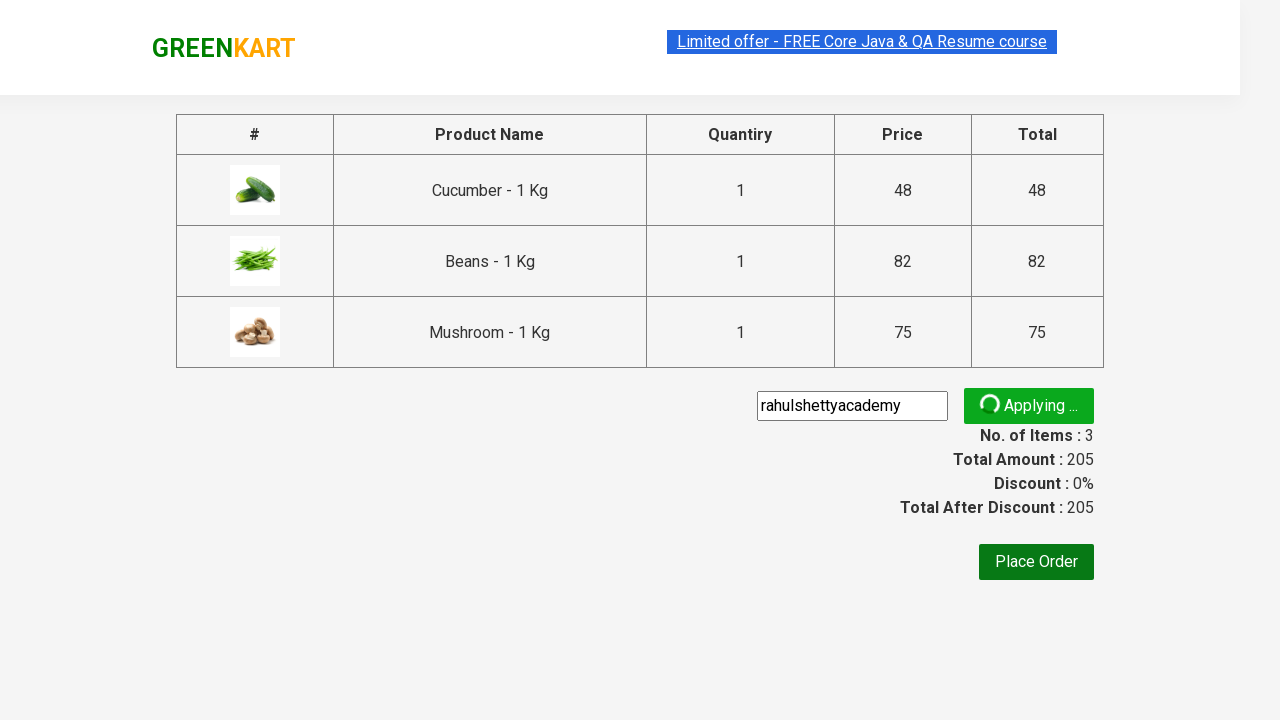

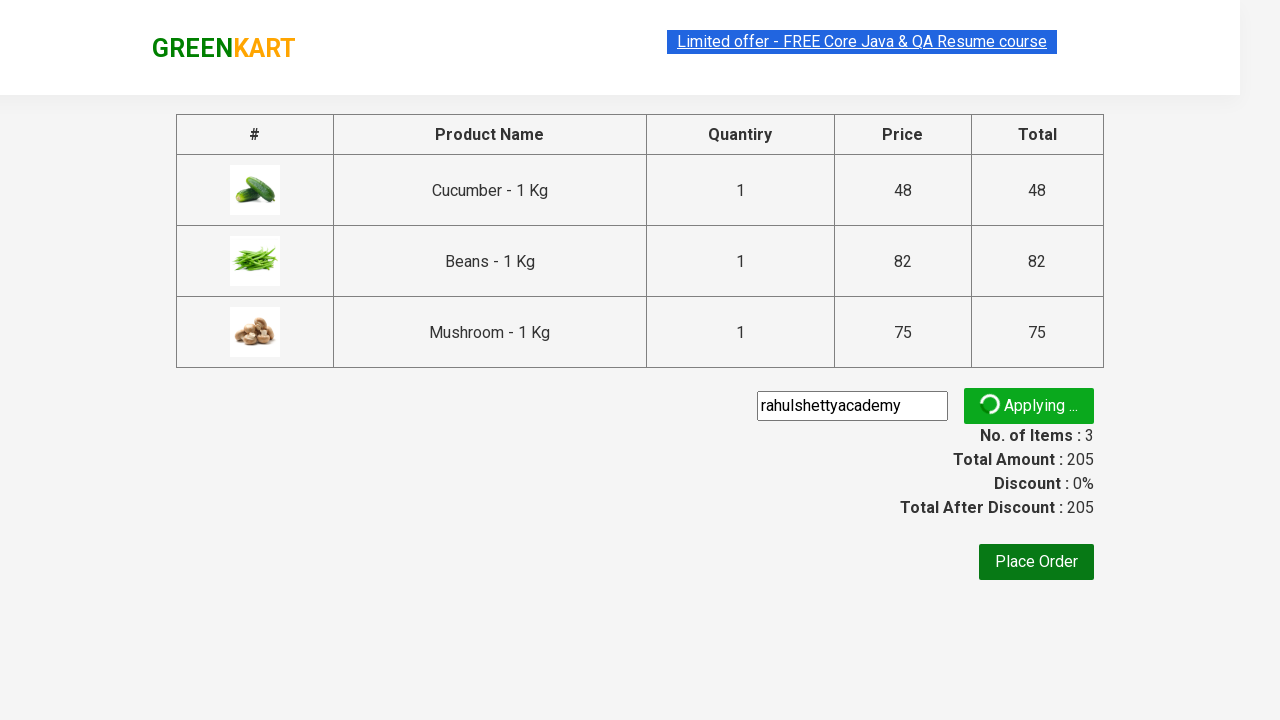